Clicks on an SVG radio button element using special SVG locator syntax

Starting URL: https://www.spicejet.com/

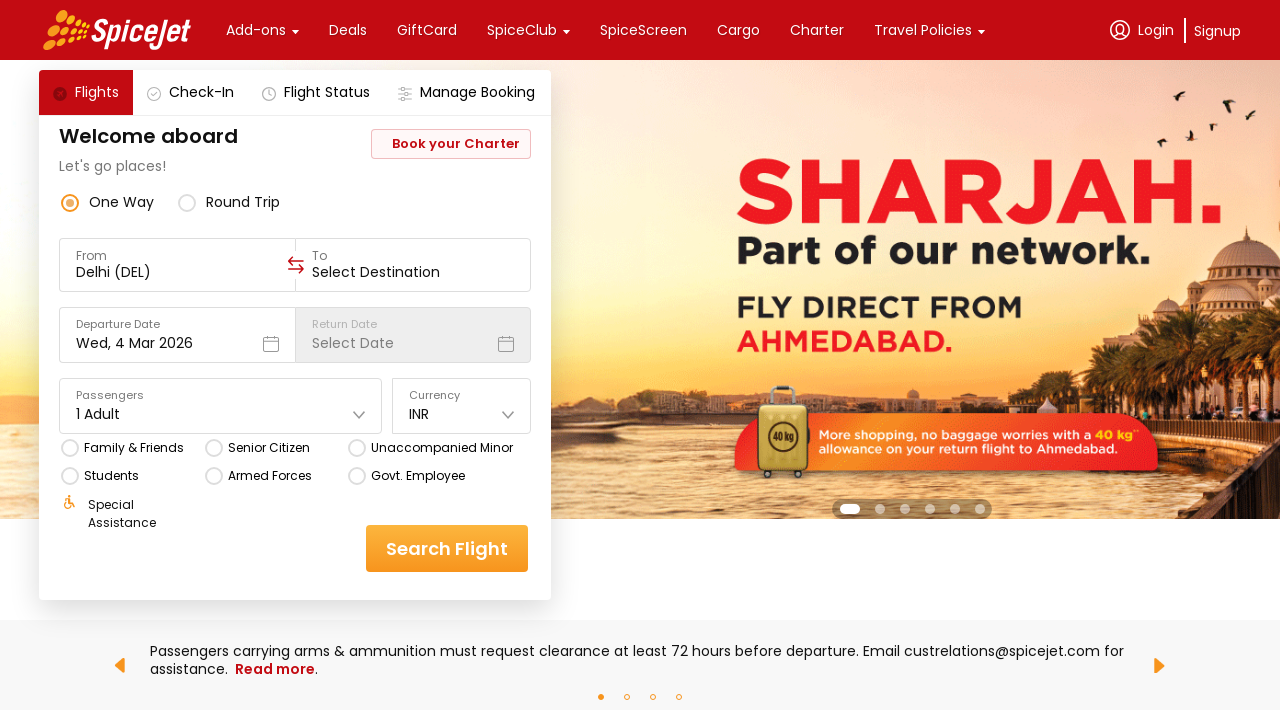

Clicked on SVG circle element (radio button) using SVG-specific xpath at (70, 448) on xpath=(//*[local-name()='circle'])[5]
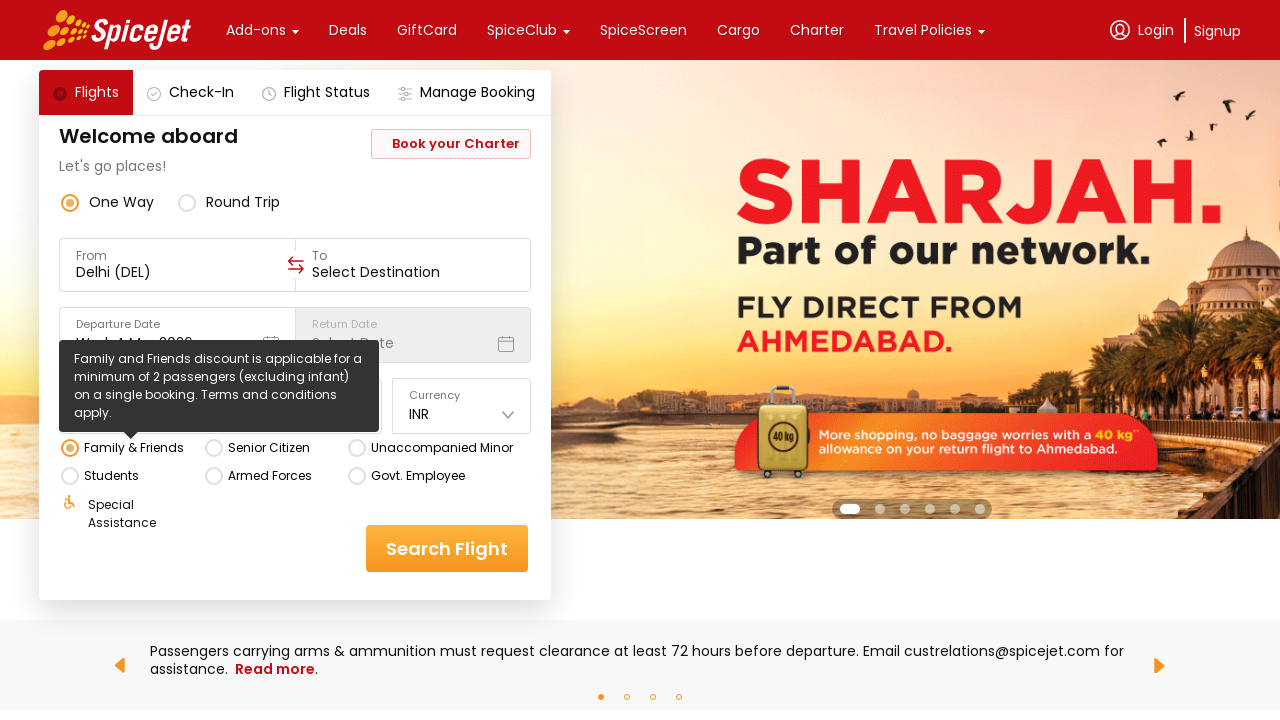

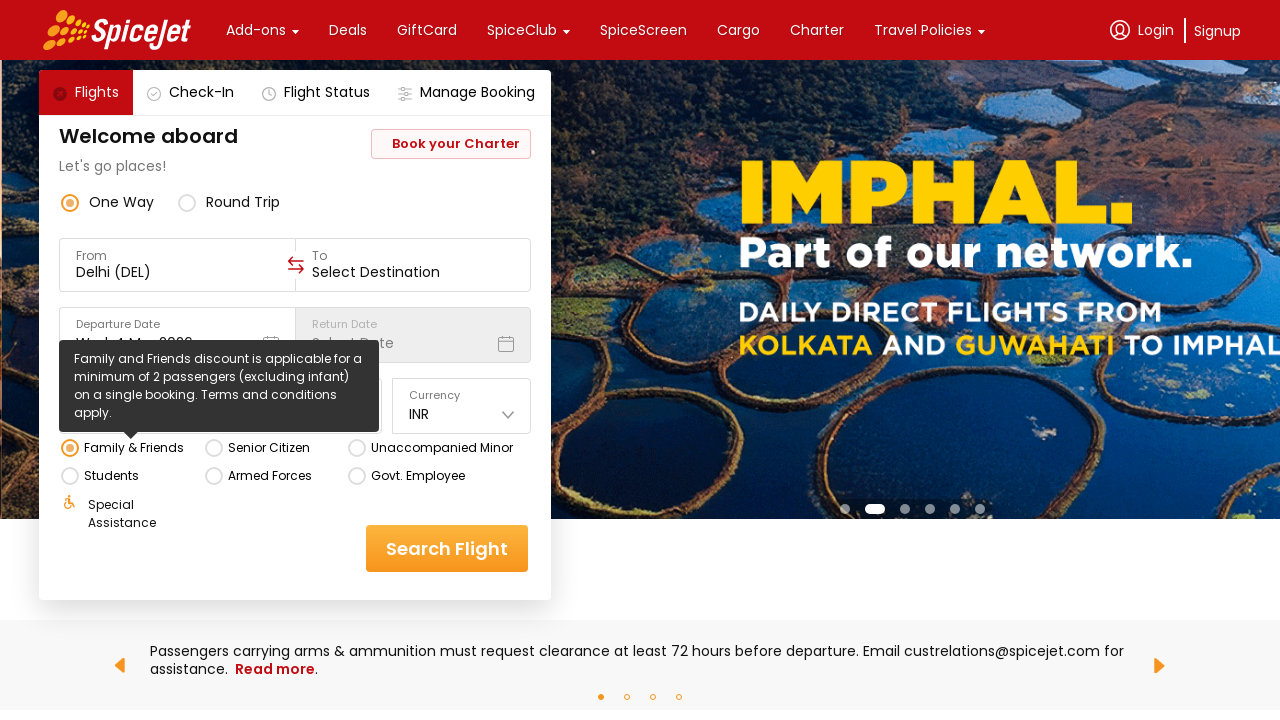